Tests a passenger count dropdown by opening it, clicking the increment button 4 times to increase adult count from 1 to 5, closing the dropdown, and verifying the displayed count shows "5 Adult".

Starting URL: https://rahulshettyacademy.com/dropdownsPractise/

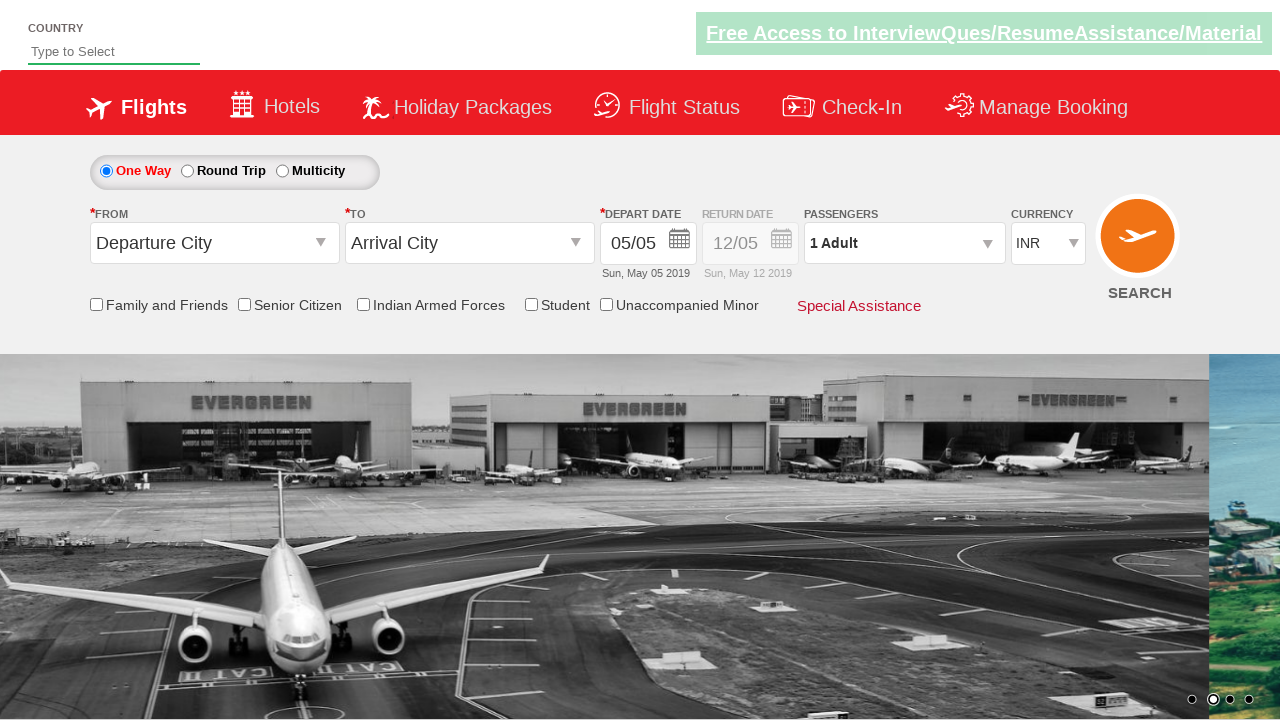

Clicked passenger dropdown to open it at (904, 243) on #divpaxinfo
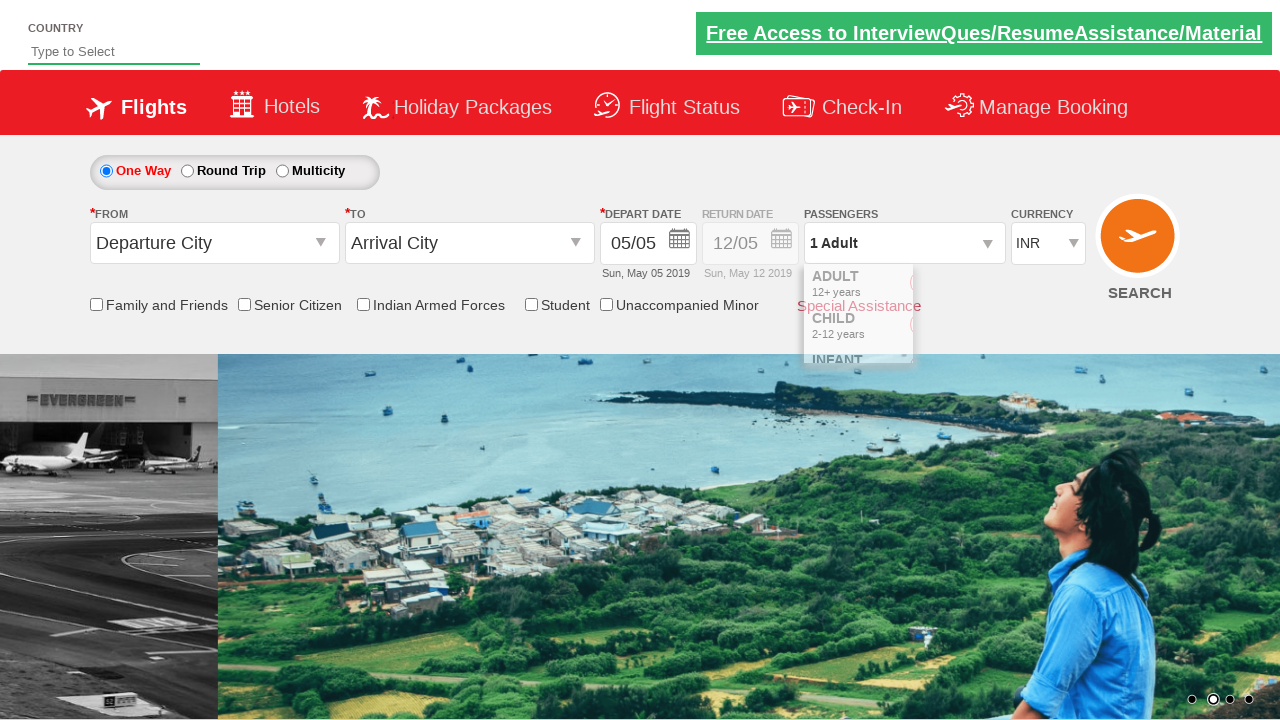

Increment adult button became visible
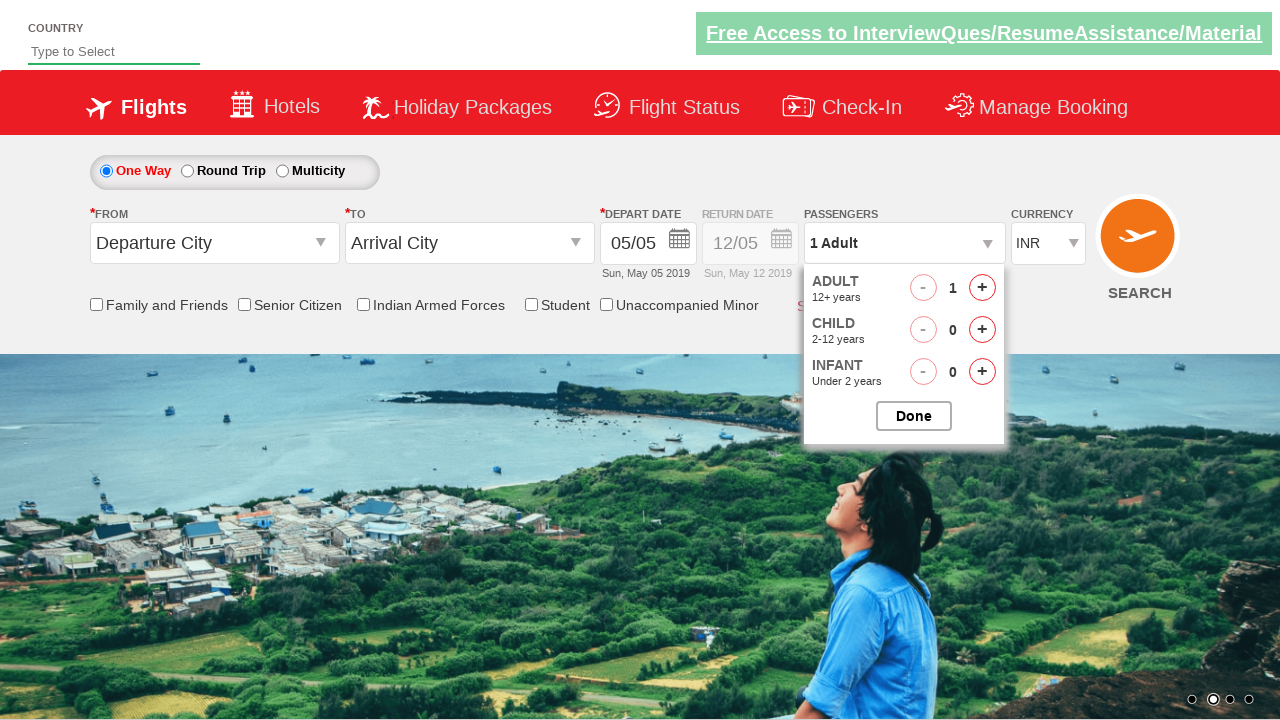

Clicked increment adult button (click 1 of 4) at (982, 288) on #hrefIncAdt
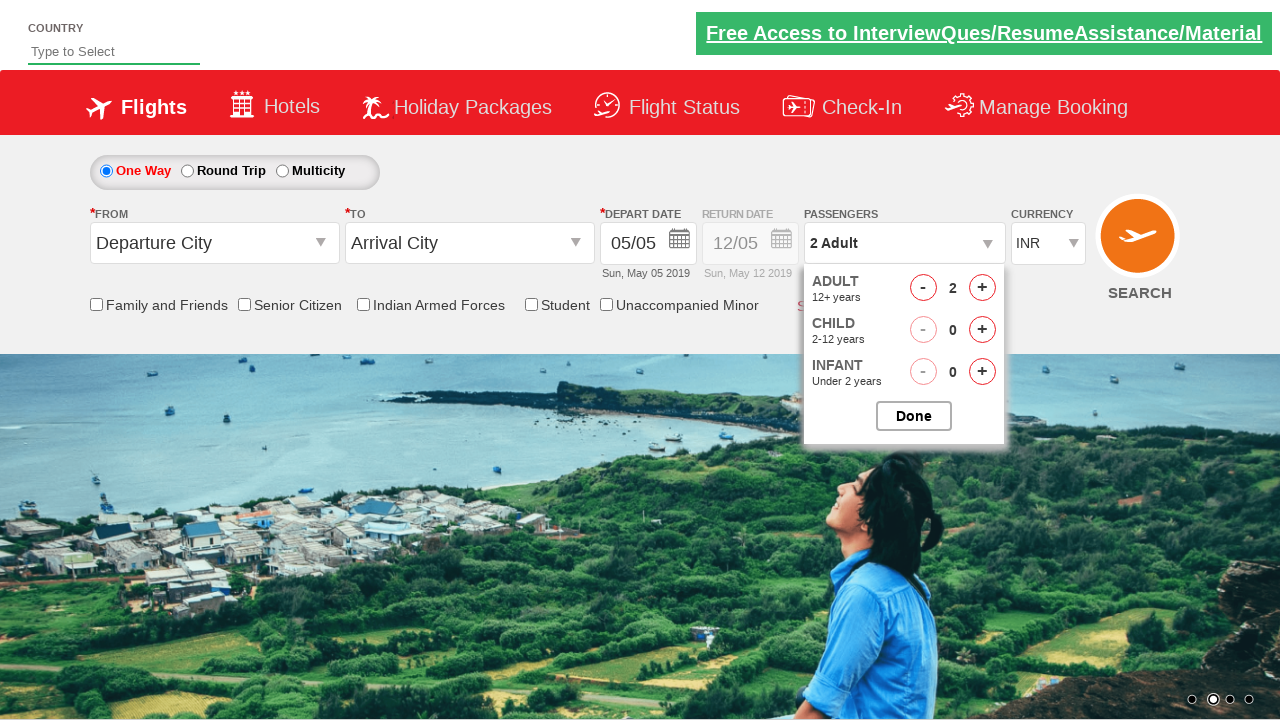

Clicked increment adult button (click 2 of 4) at (982, 288) on #hrefIncAdt
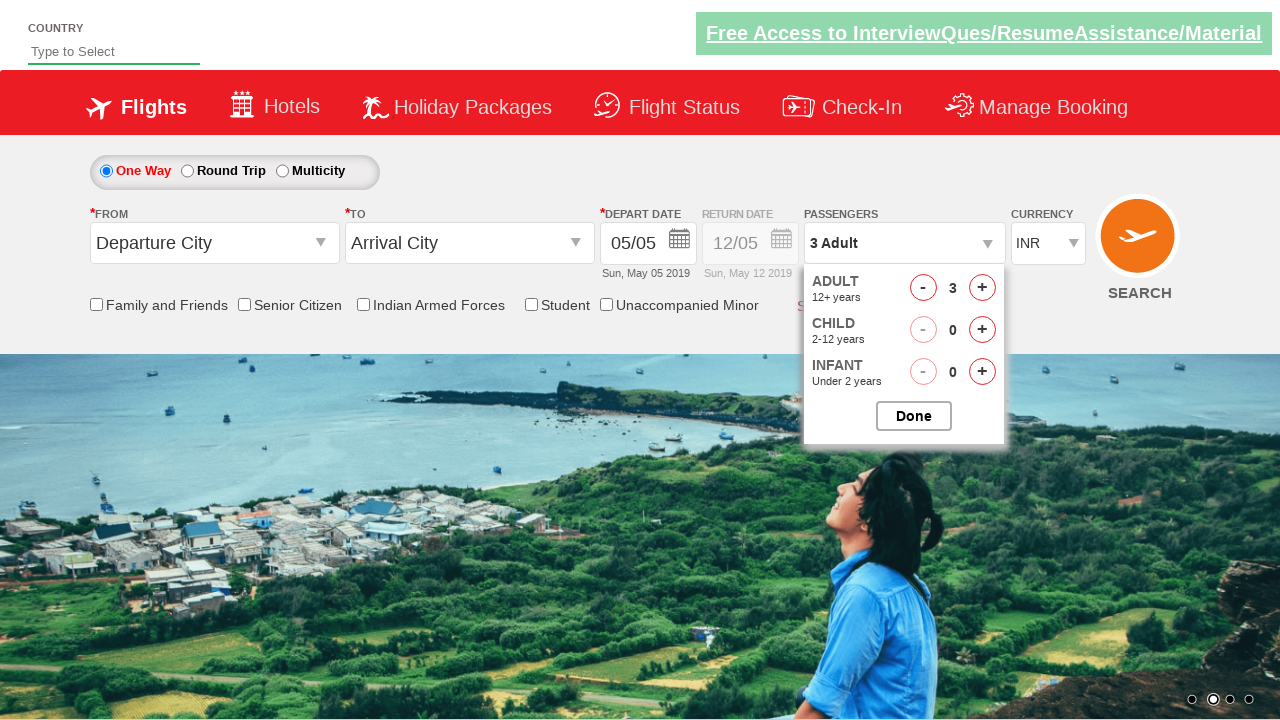

Clicked increment adult button (click 3 of 4) at (982, 288) on #hrefIncAdt
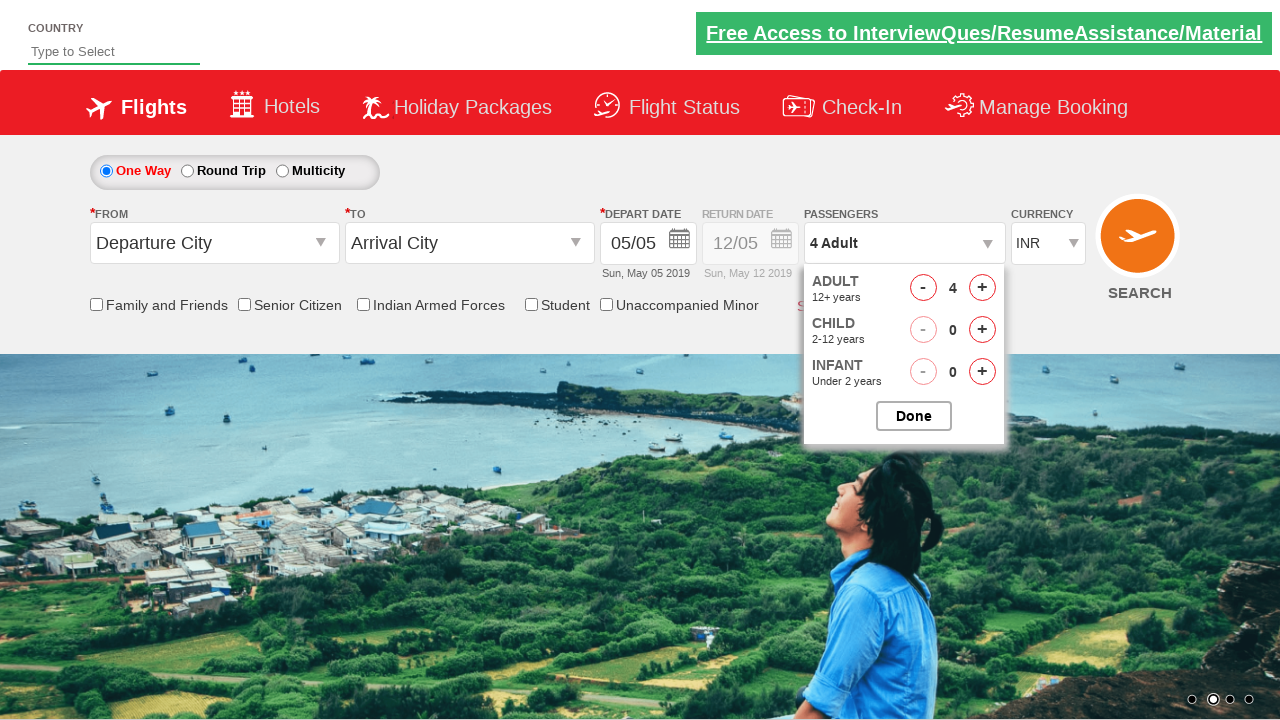

Clicked increment adult button (click 4 of 4) at (982, 288) on #hrefIncAdt
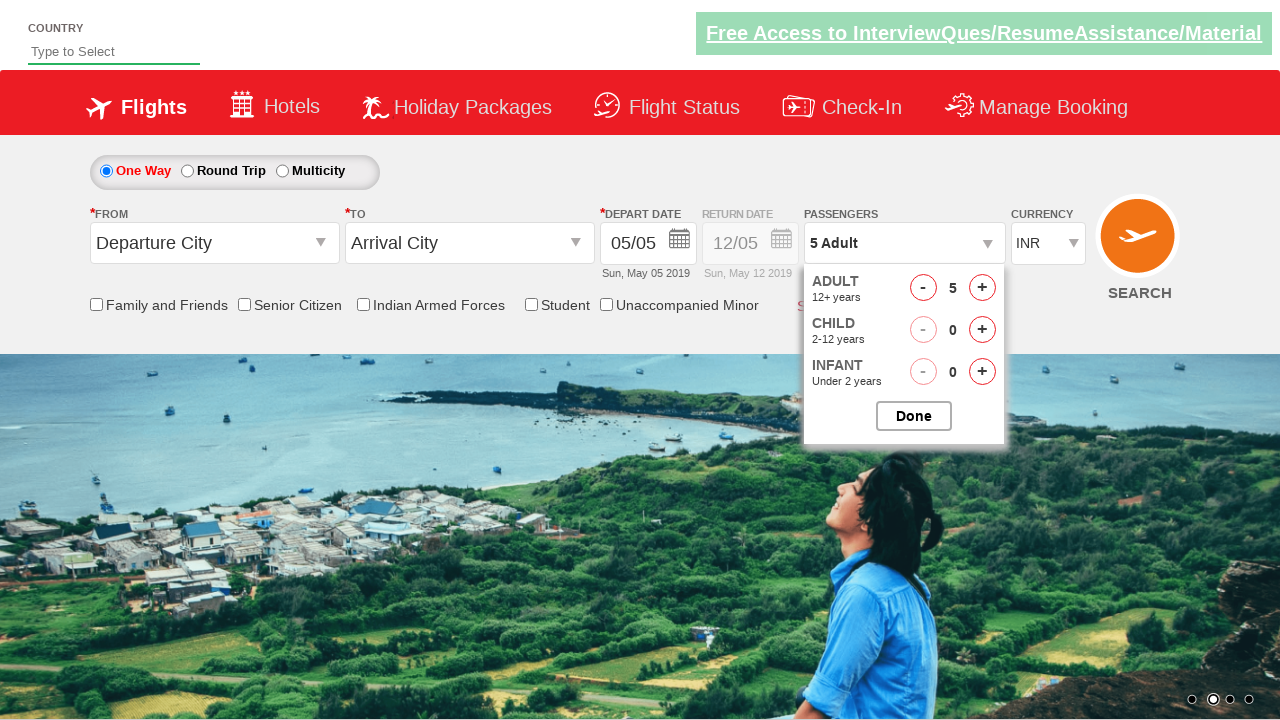

Closed the passenger options dropdown at (914, 416) on #btnclosepaxoption
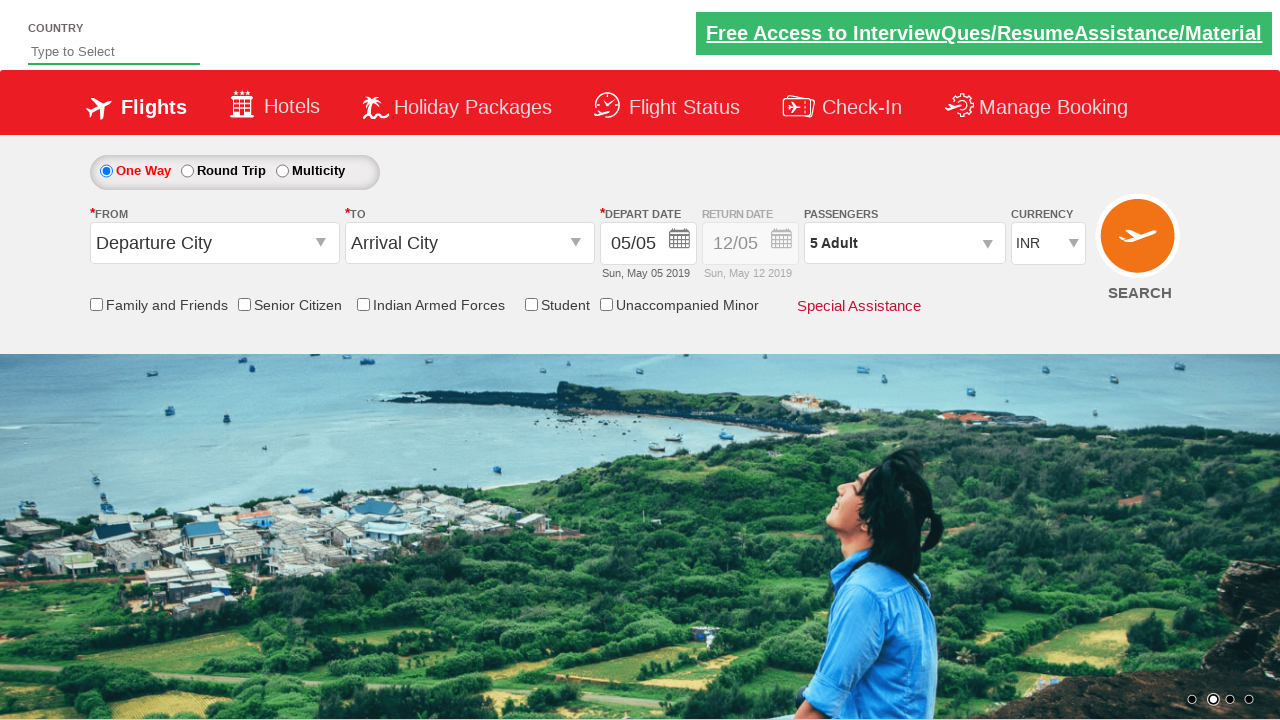

Retrieved passenger count text from dropdown
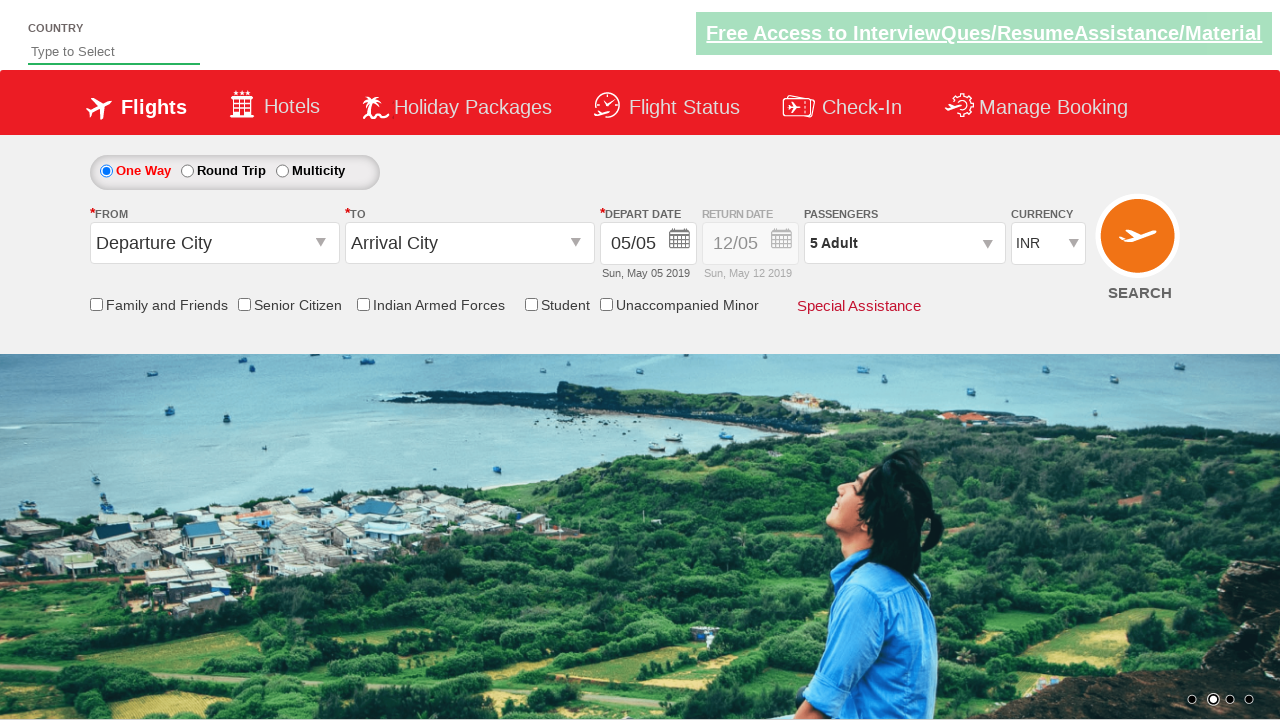

Verified passenger count shows '5 Adult'
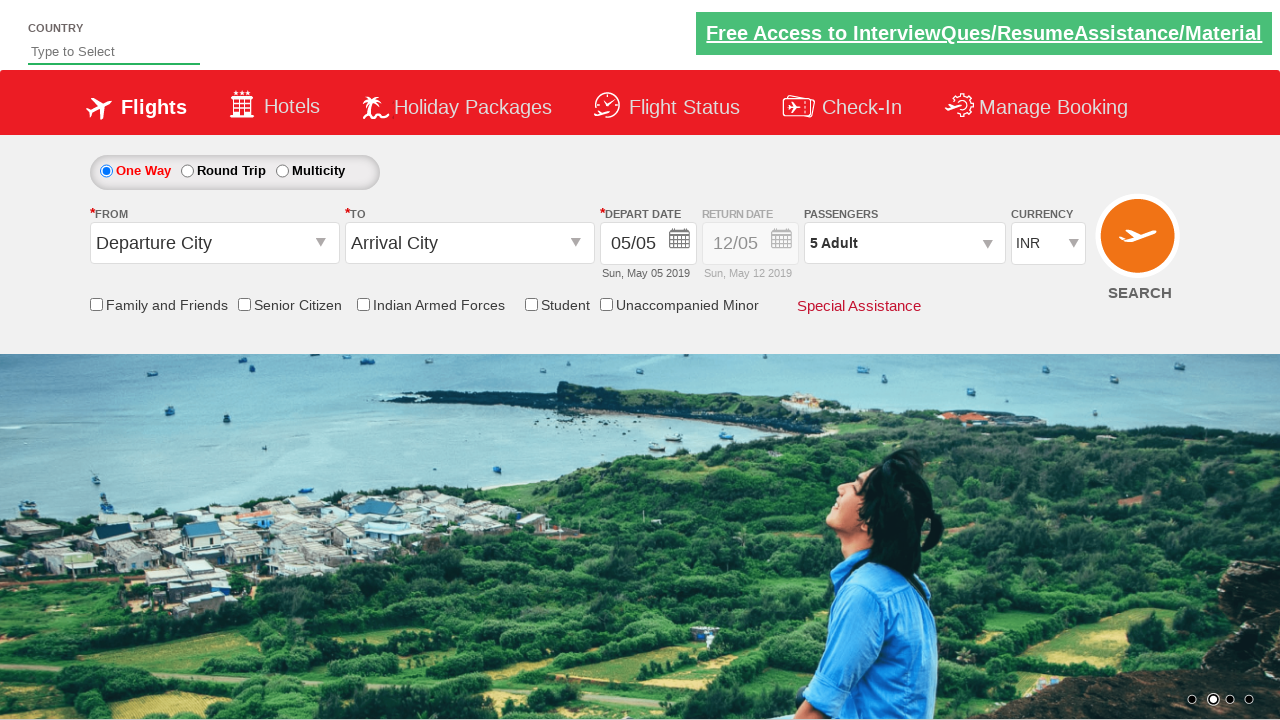

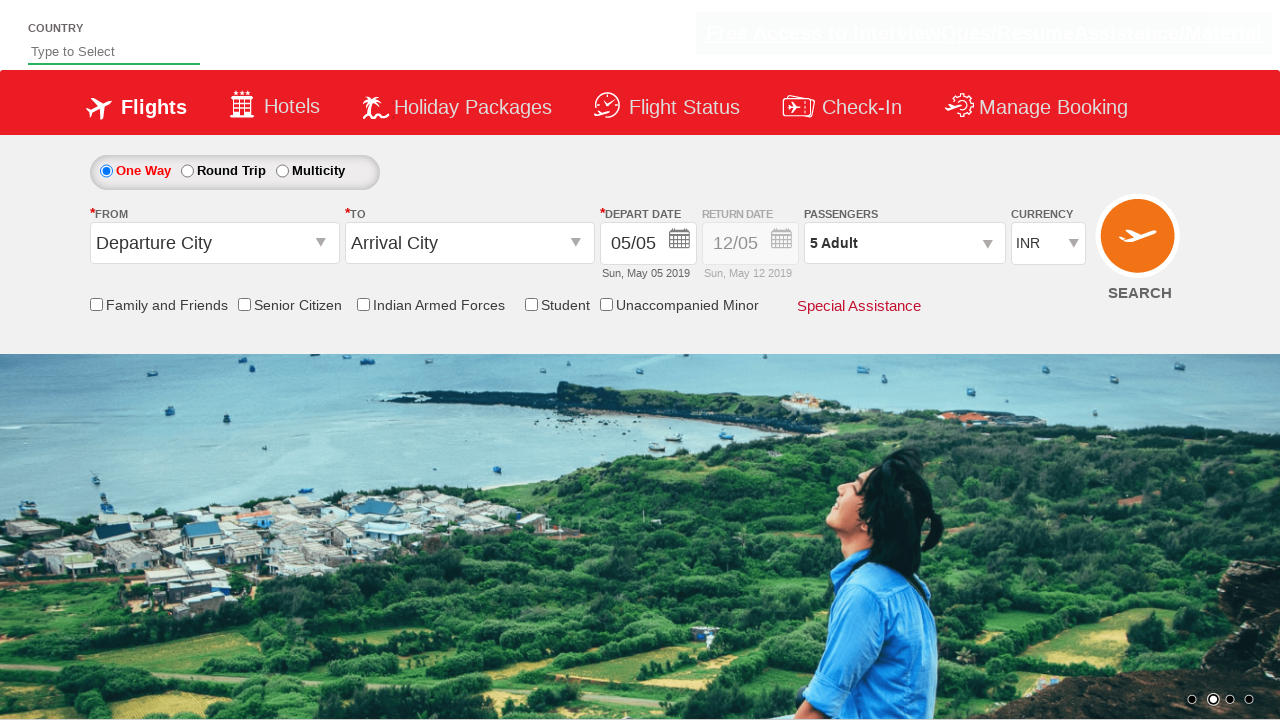